Tests the Lorem Ipsum generator by setting the number of paragraphs to generate and verifying the output

Starting URL: http://www.lipsum.com

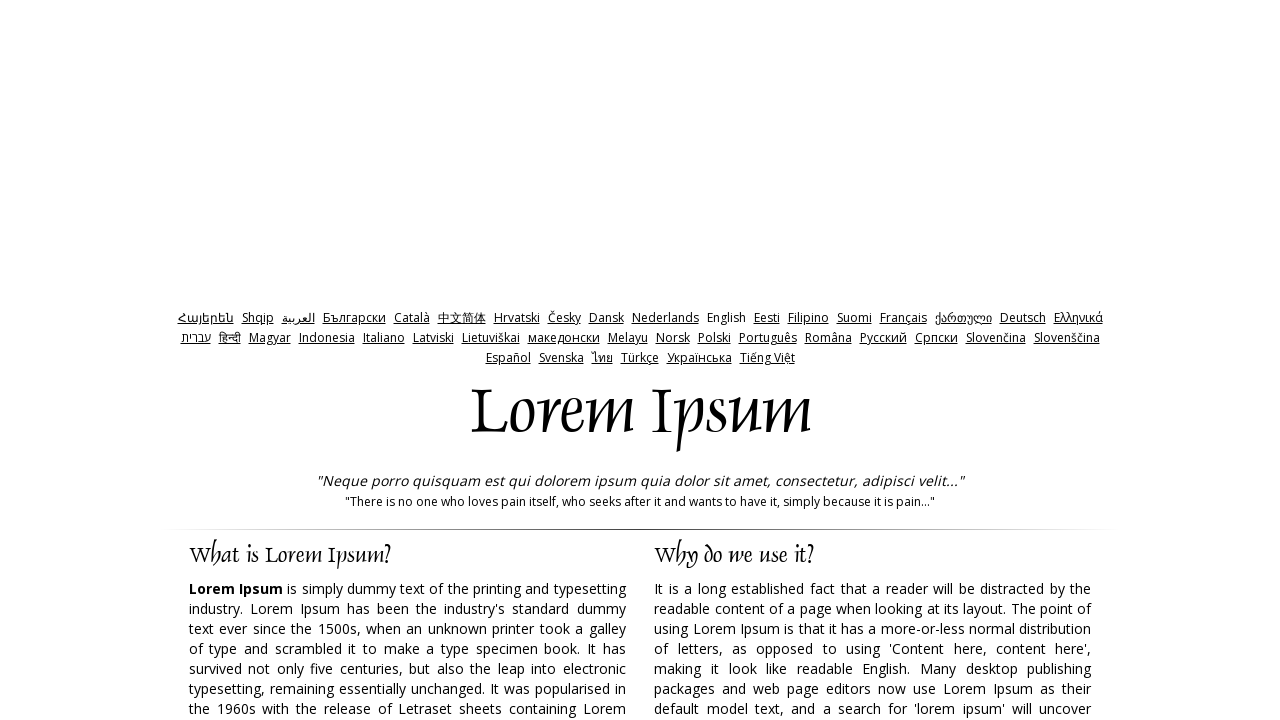

Verified page title contains 'Lorem Ipsum - All the facts - Lipsum generator'
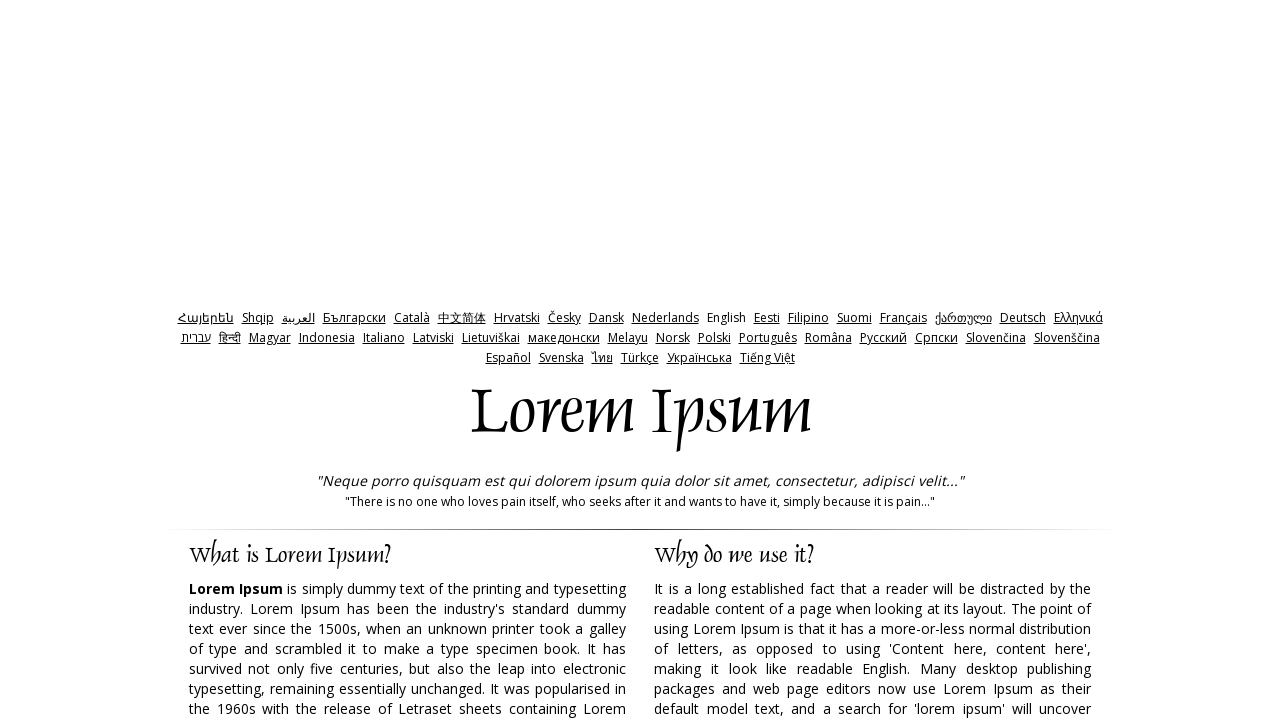

Set paragraph amount to 3 on input[name='amount']
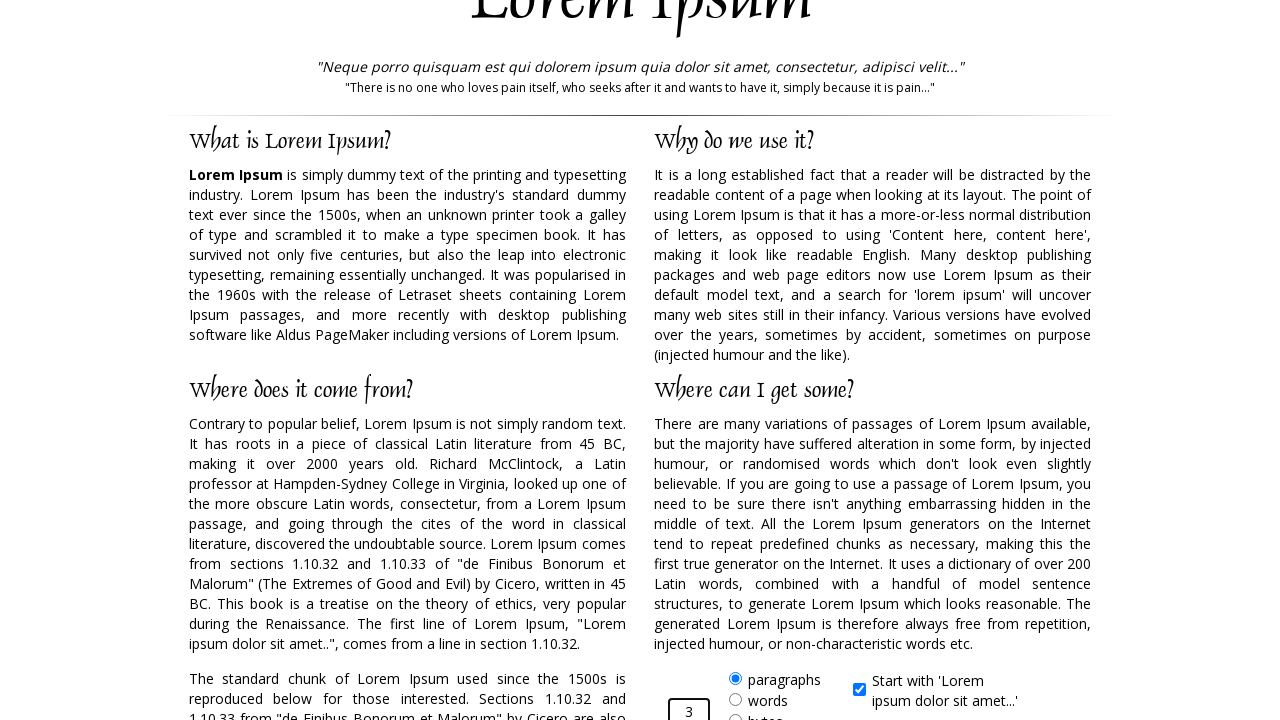

Selected paragraphs radio button at (735, 678) on input[id='paras']
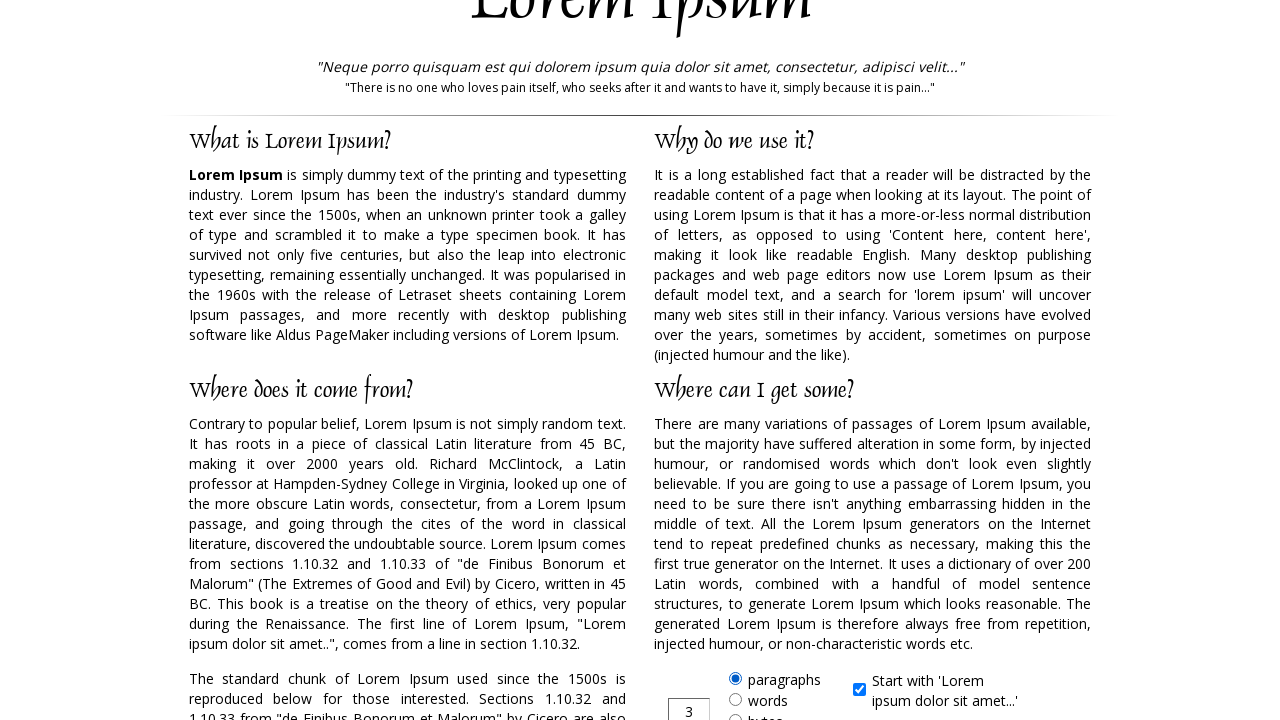

Clicked generate button to create Lorem Ipsum paragraphs at (958, 361) on input[name='generate']
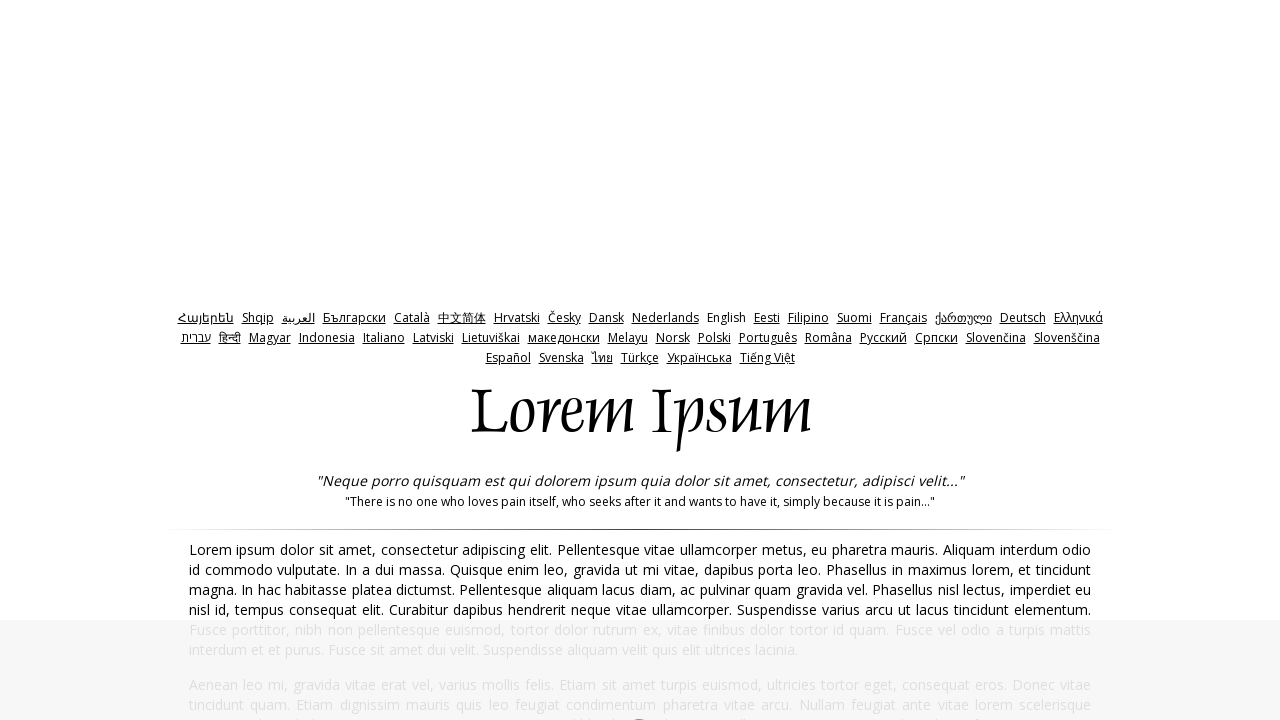

Generated Lorem Ipsum content loaded
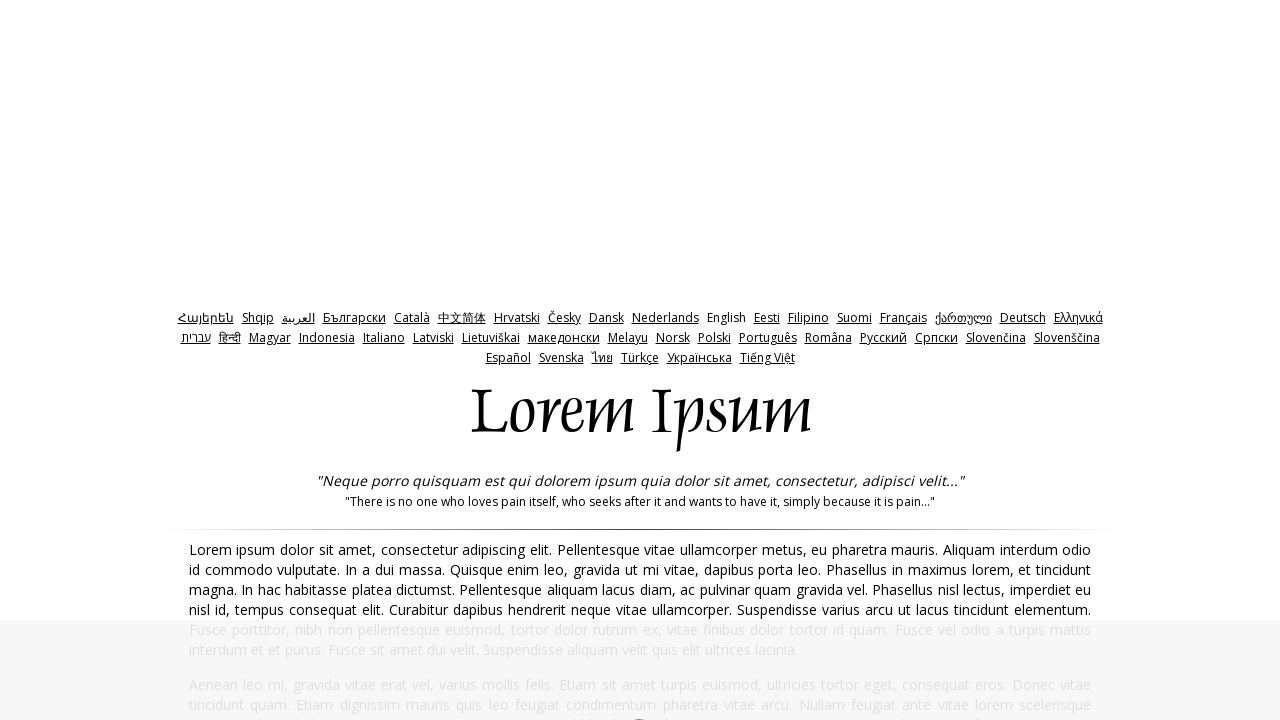

Verified that exactly 3 paragraphs were generated
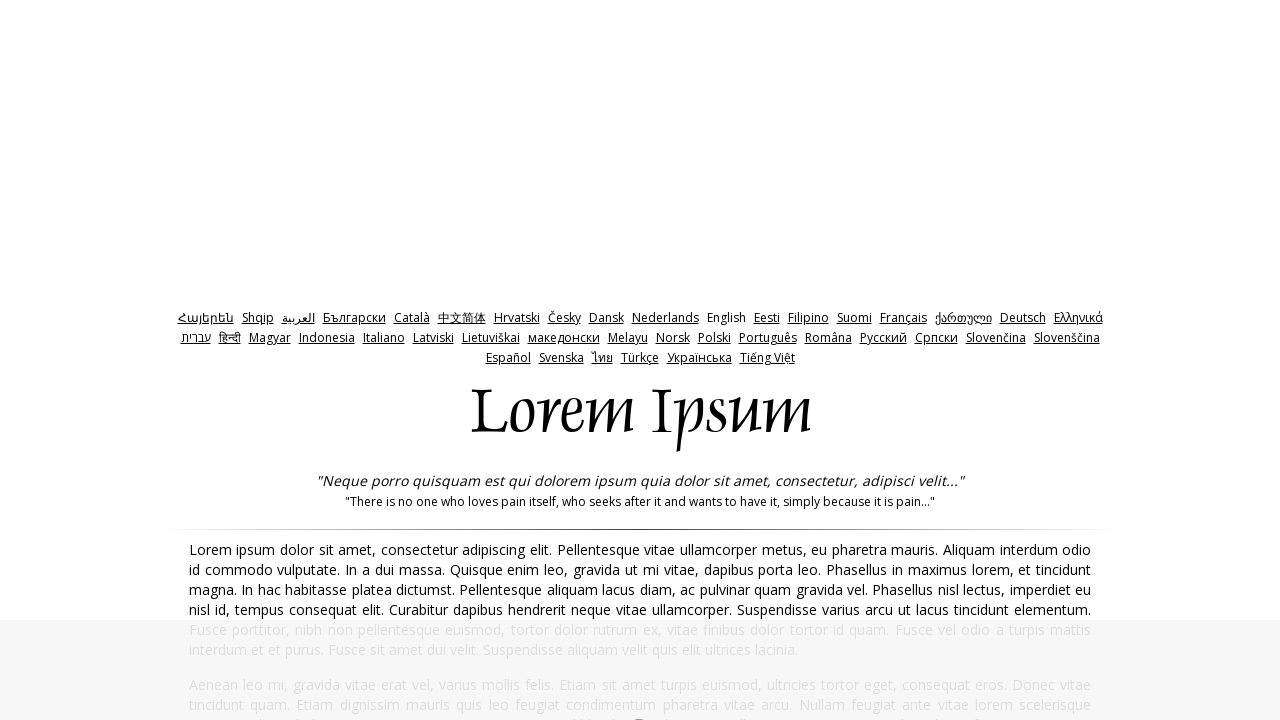

Verified generated text indicator shows the number 3
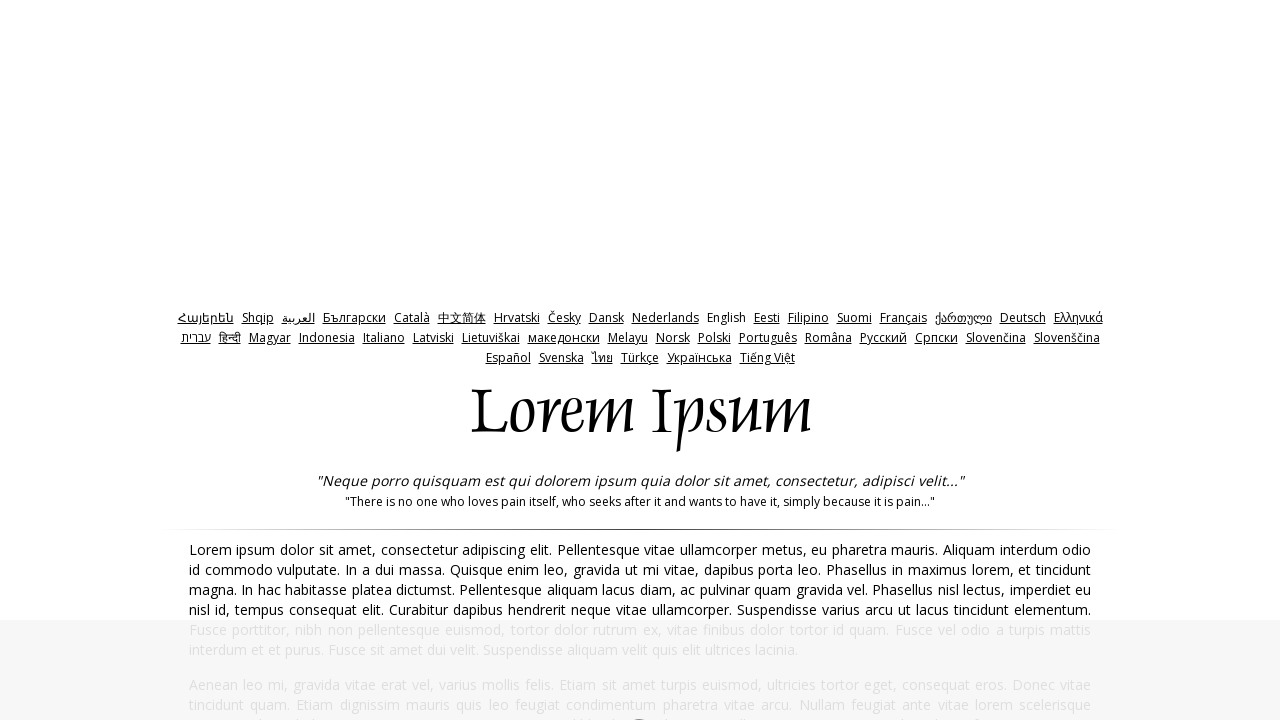

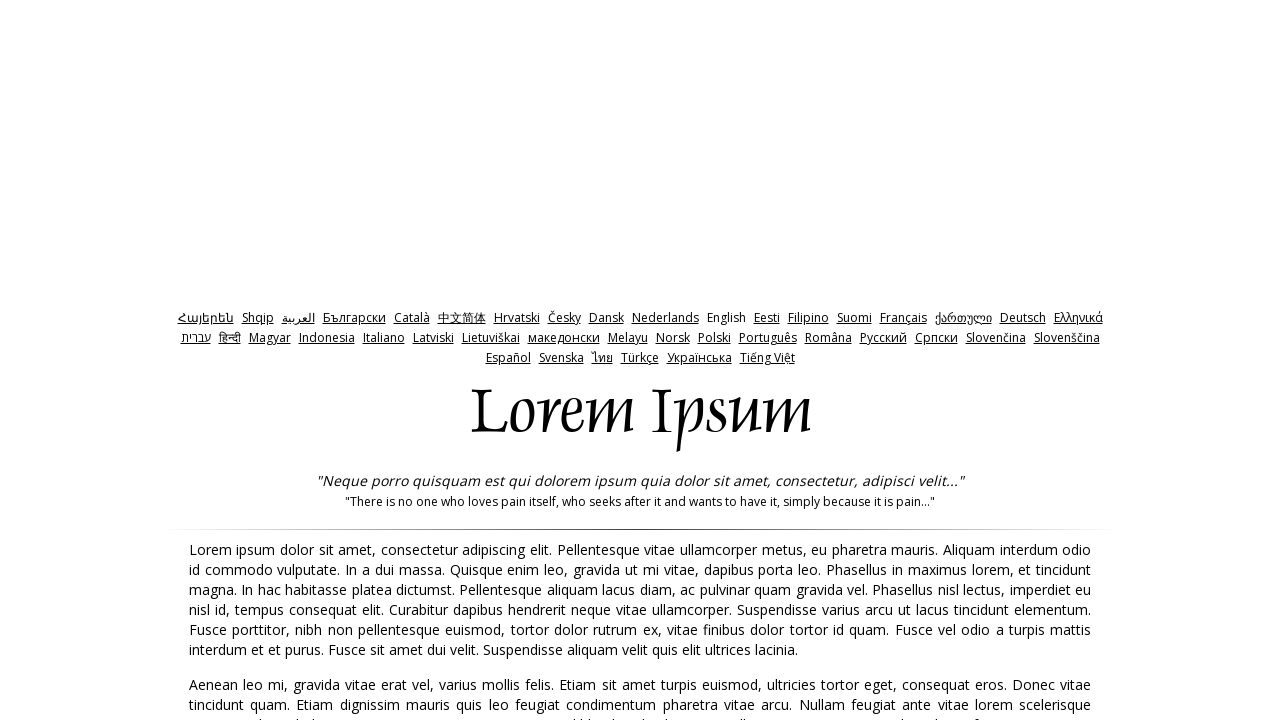